Tests login validation by attempting to log in with a username but no password, verifying that an error message appears

Starting URL: https://practice.automationtesting.in/

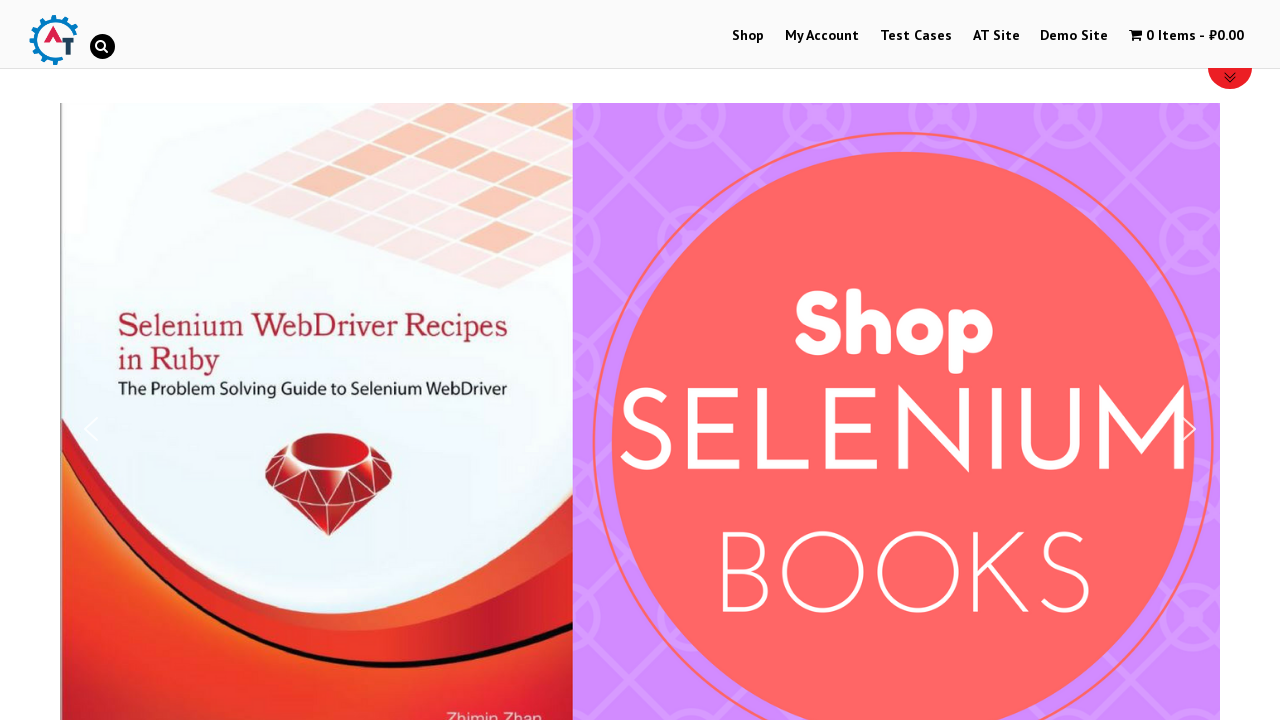

Clicked 'My Account' link to navigate to login page at (822, 36) on a:has-text('My Account')
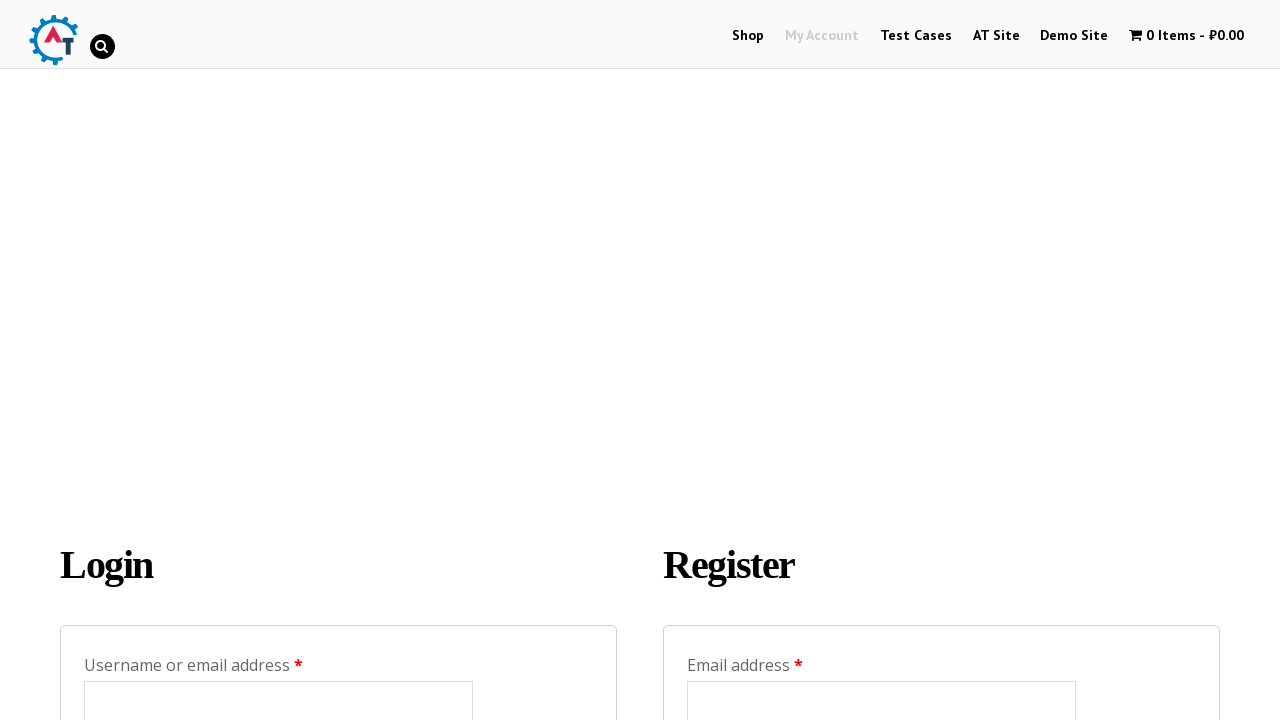

Clicked username field at (278, 697) on #username
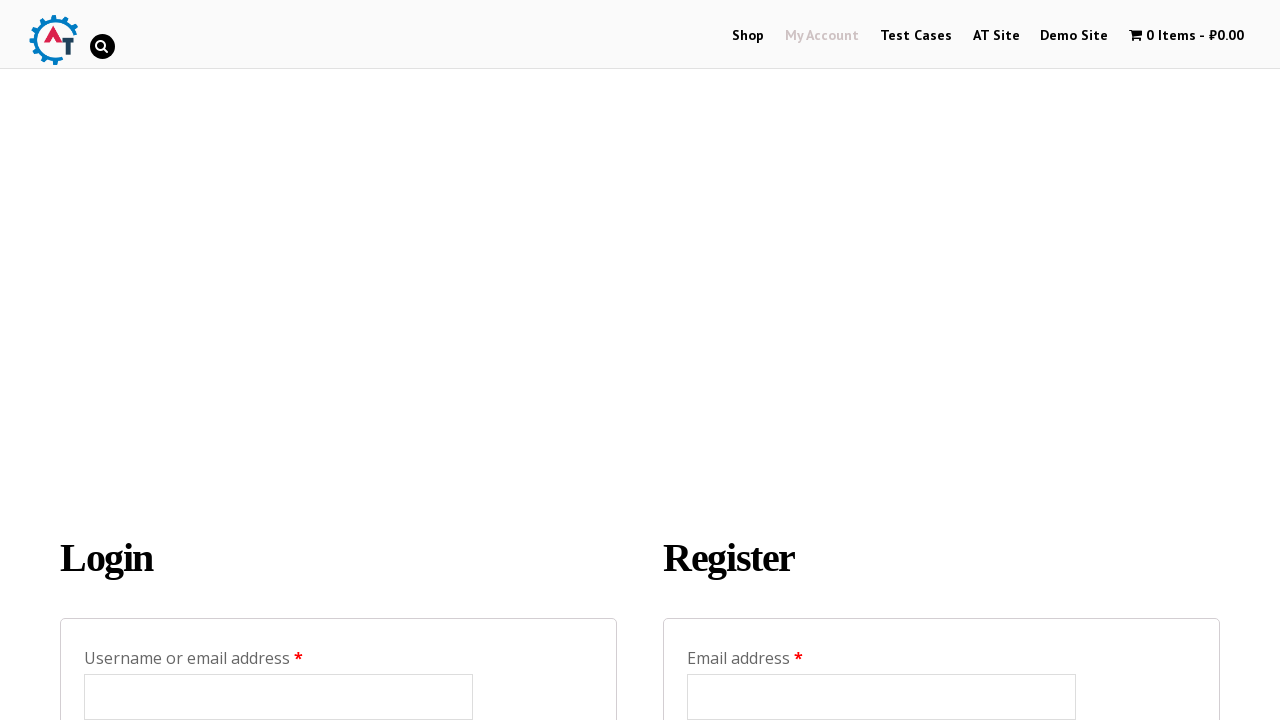

Entered email address 'testuser847@example.com' in username field on #username
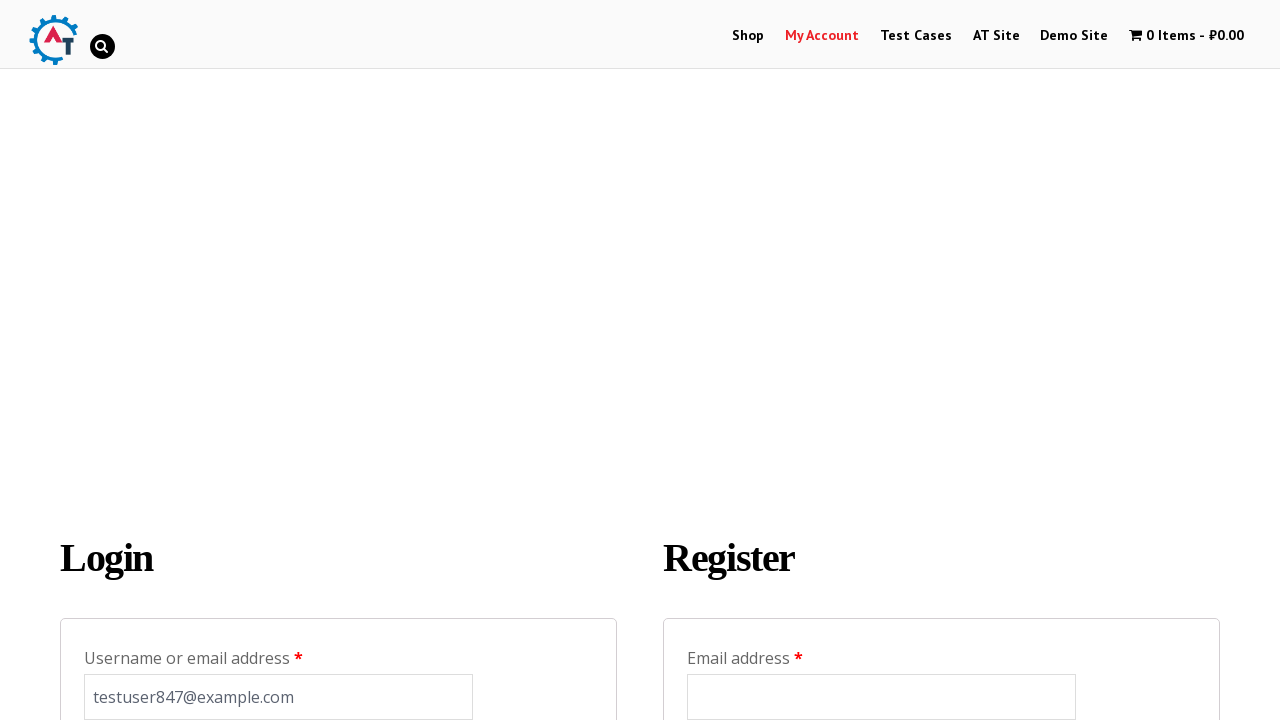

Clicked login button without entering password at (129, 360) on button[name='login'], input[name='login']
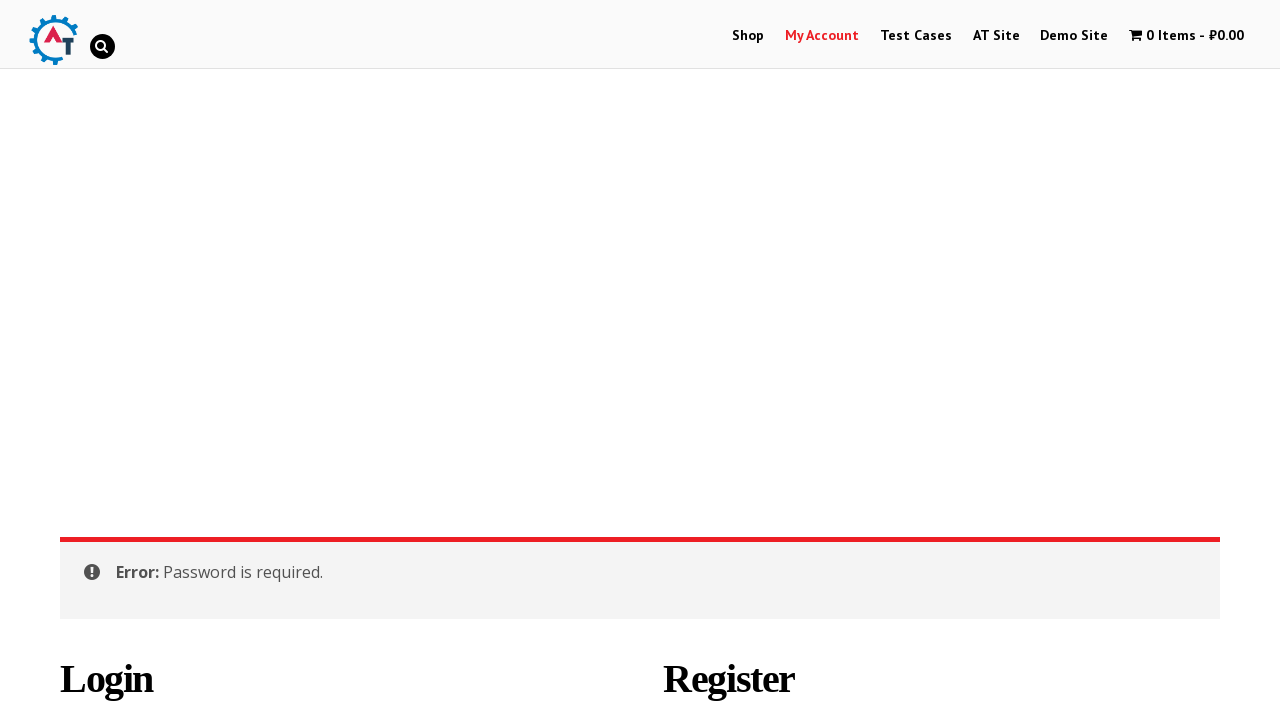

Password error message appeared
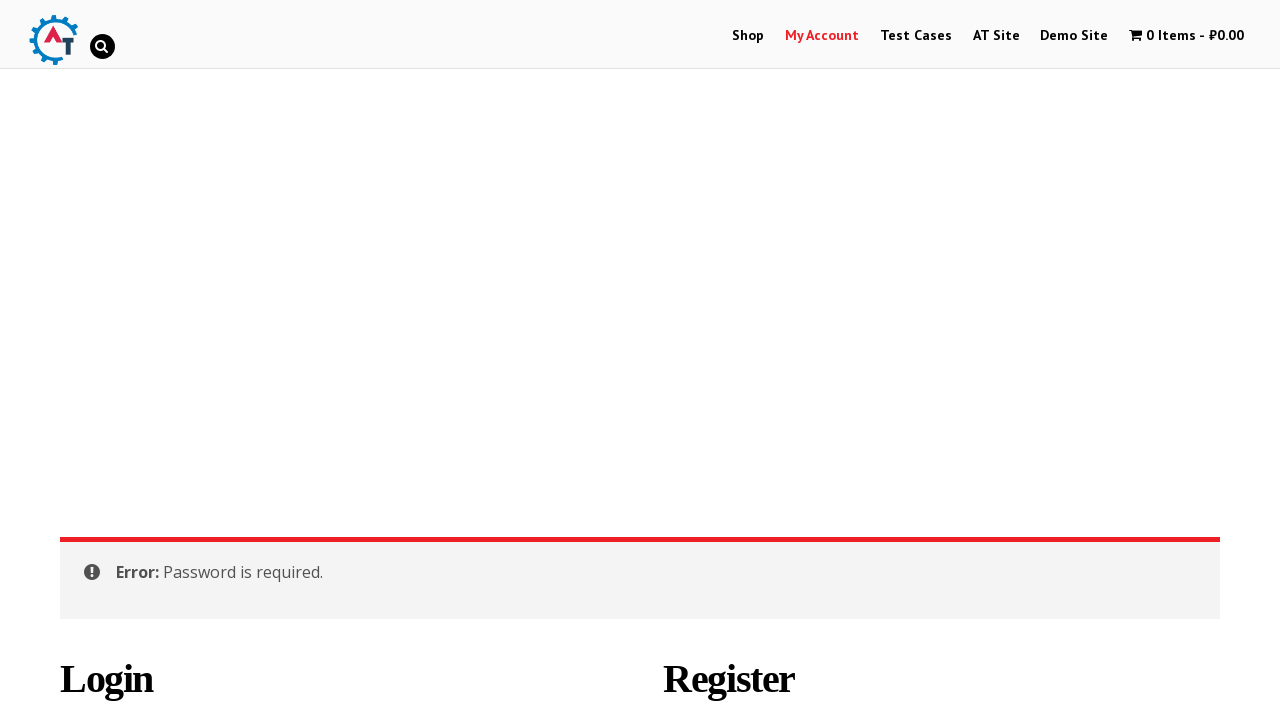

Retrieved error message text: 'Error: Password is required.'
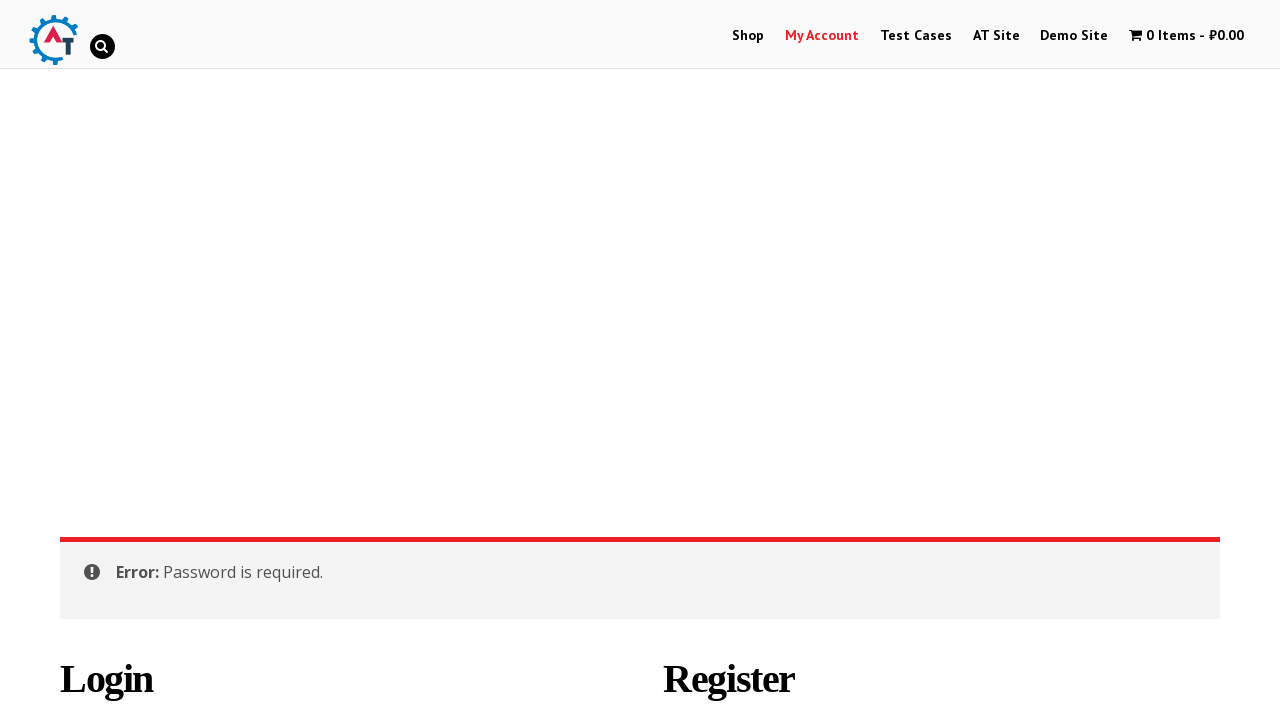

Verified that error message contains 'Password is required' or 'Password is empty'
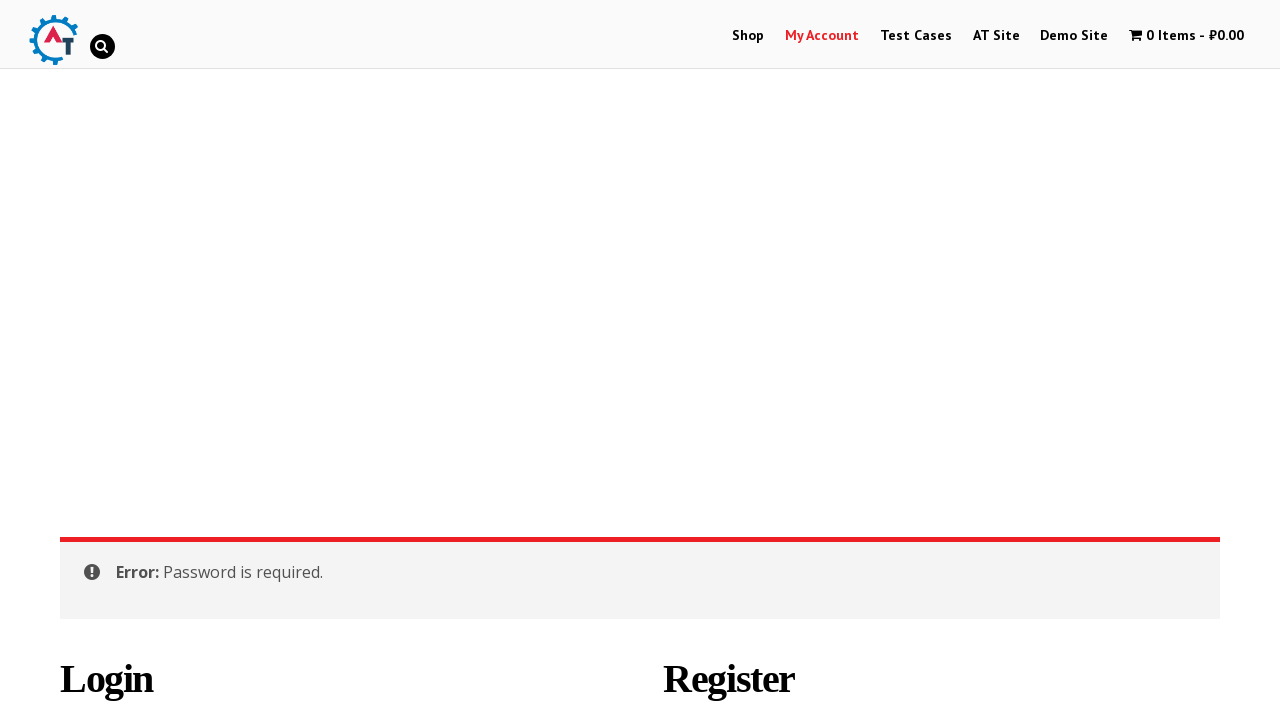

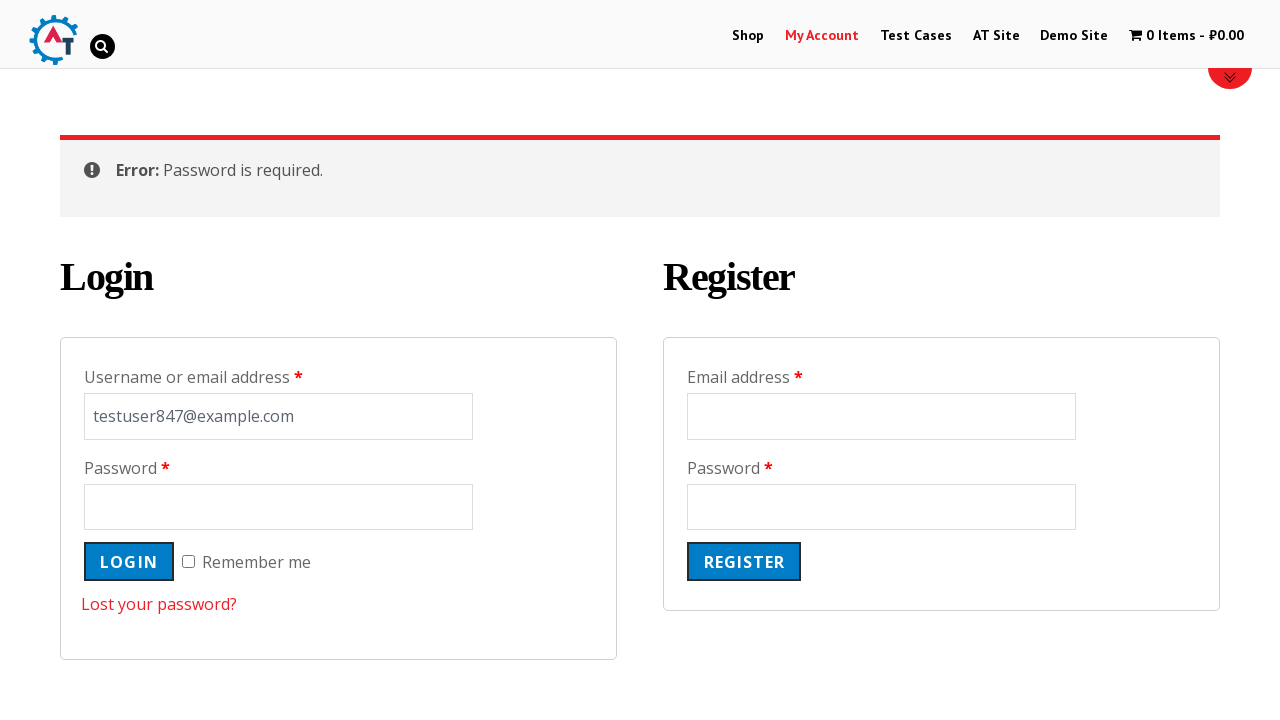